Tests a registration form by filling in first name, last name, and email fields in the first block, then submitting and verifying the success message.

Starting URL: http://suninjuly.github.io/registration1.html

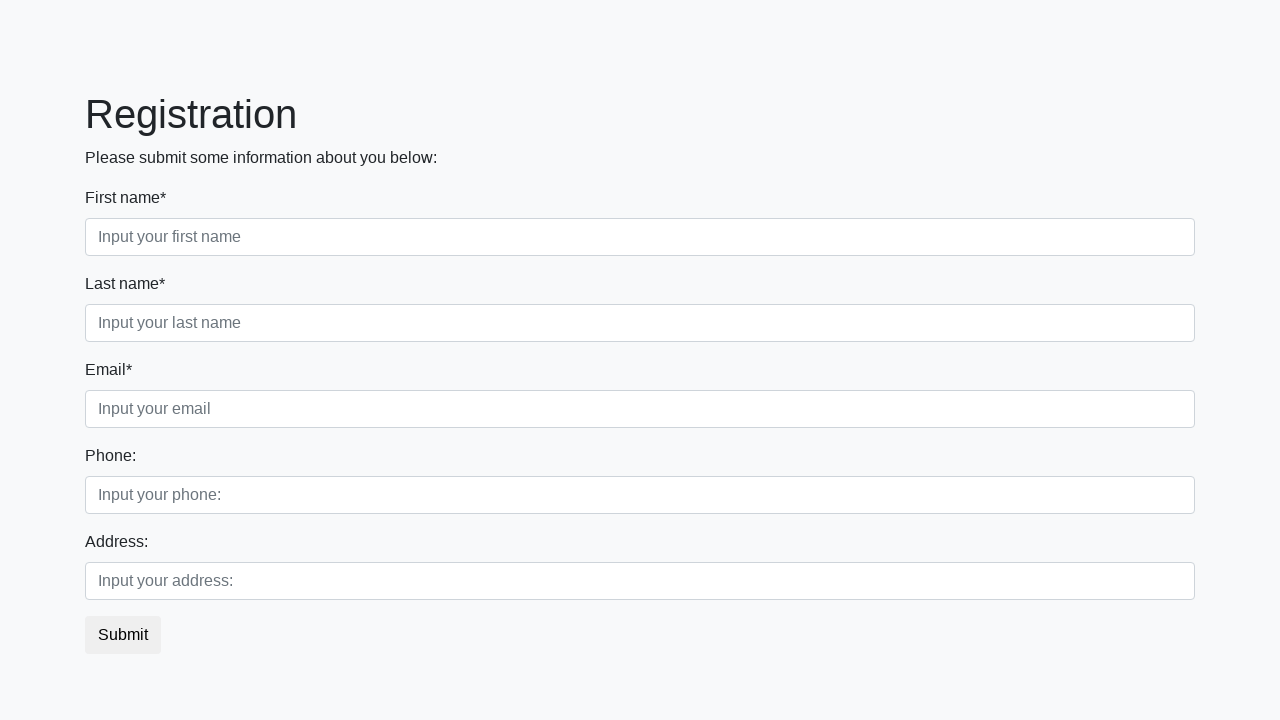

Filled first name field with 'Ivan' on .first_block .form-control.first
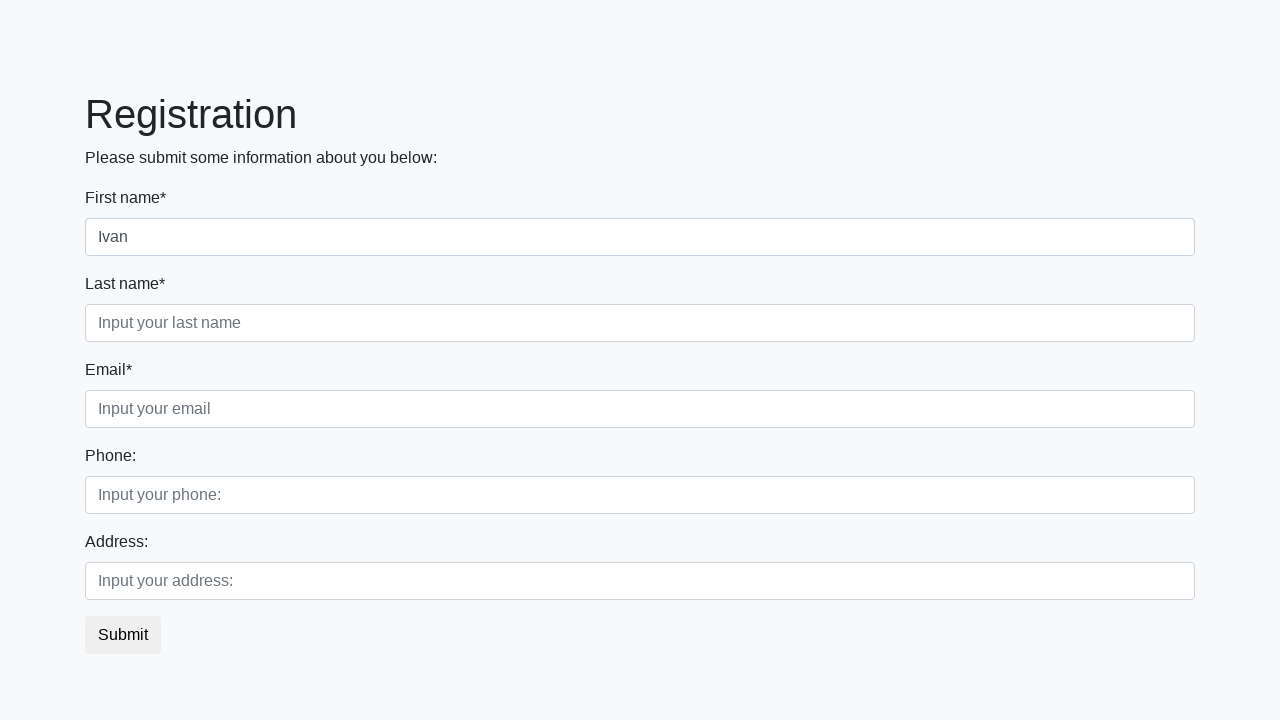

Filled last name field with 'Petrov' on .first_block .form-control.second
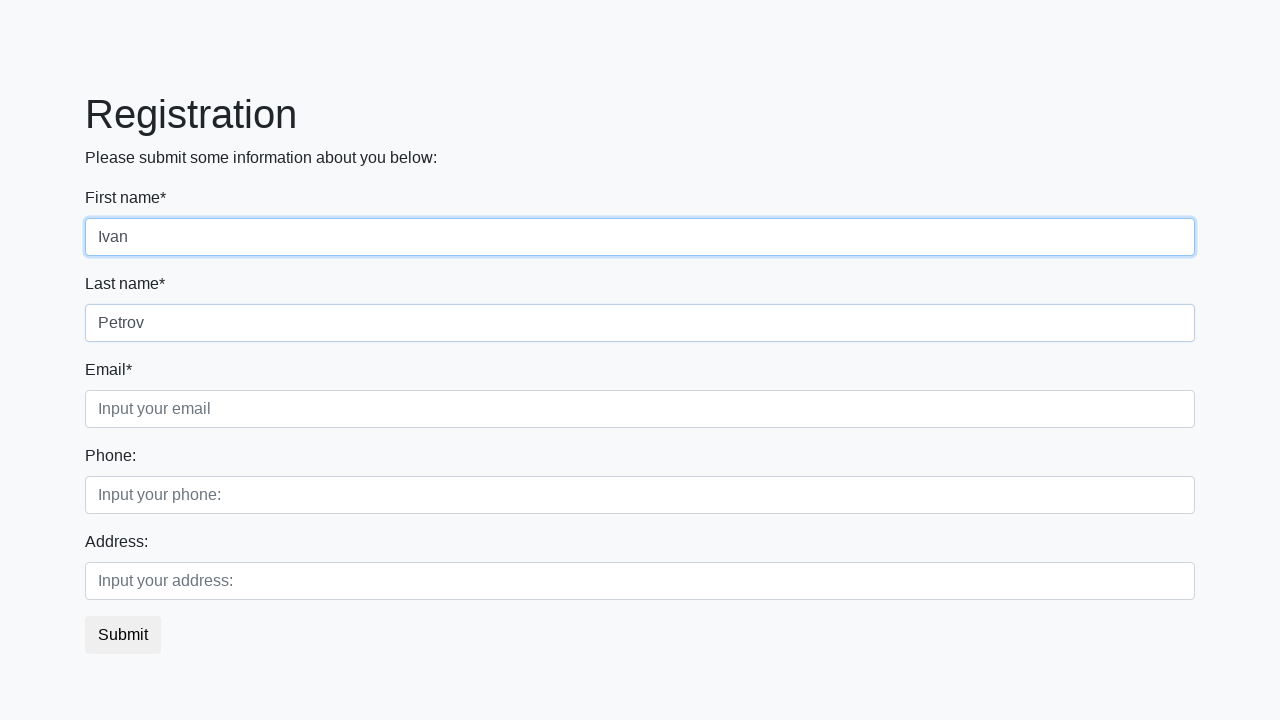

Filled email field with 'ivan.petrov@hgg.com' on .first_block .form-control.third
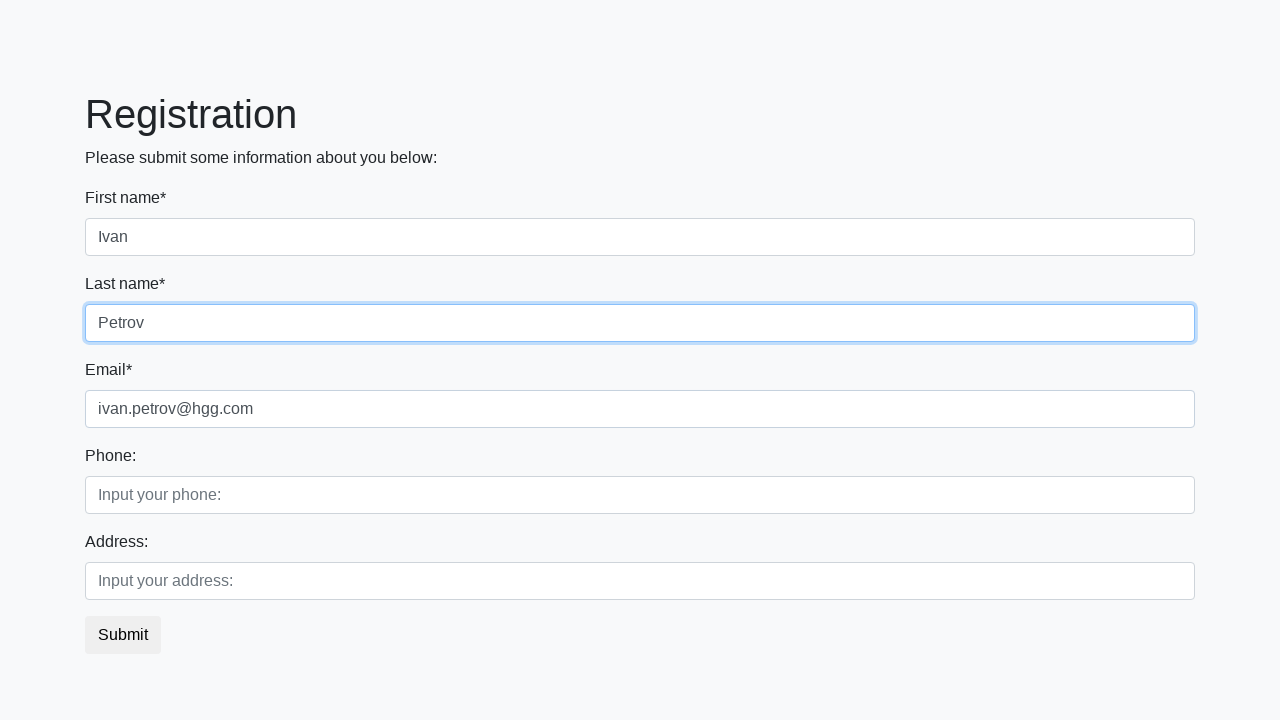

Clicked submit button to register at (123, 635) on button.btn
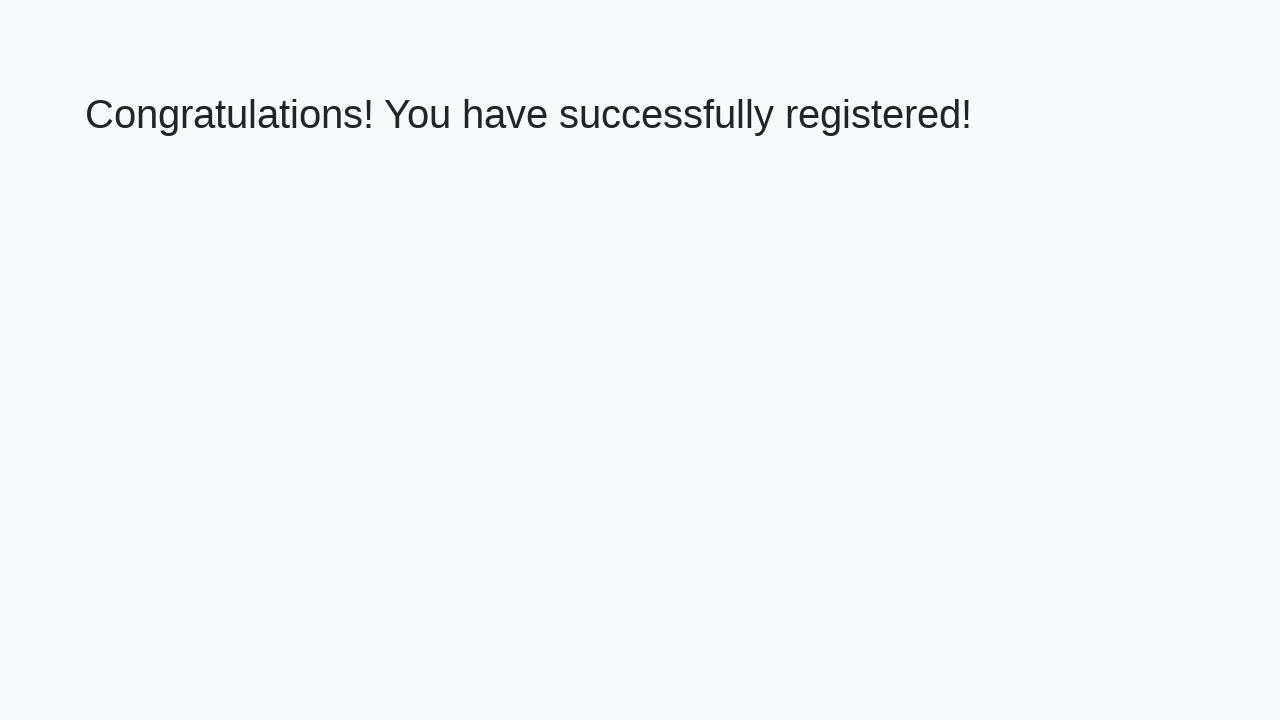

Success message heading loaded
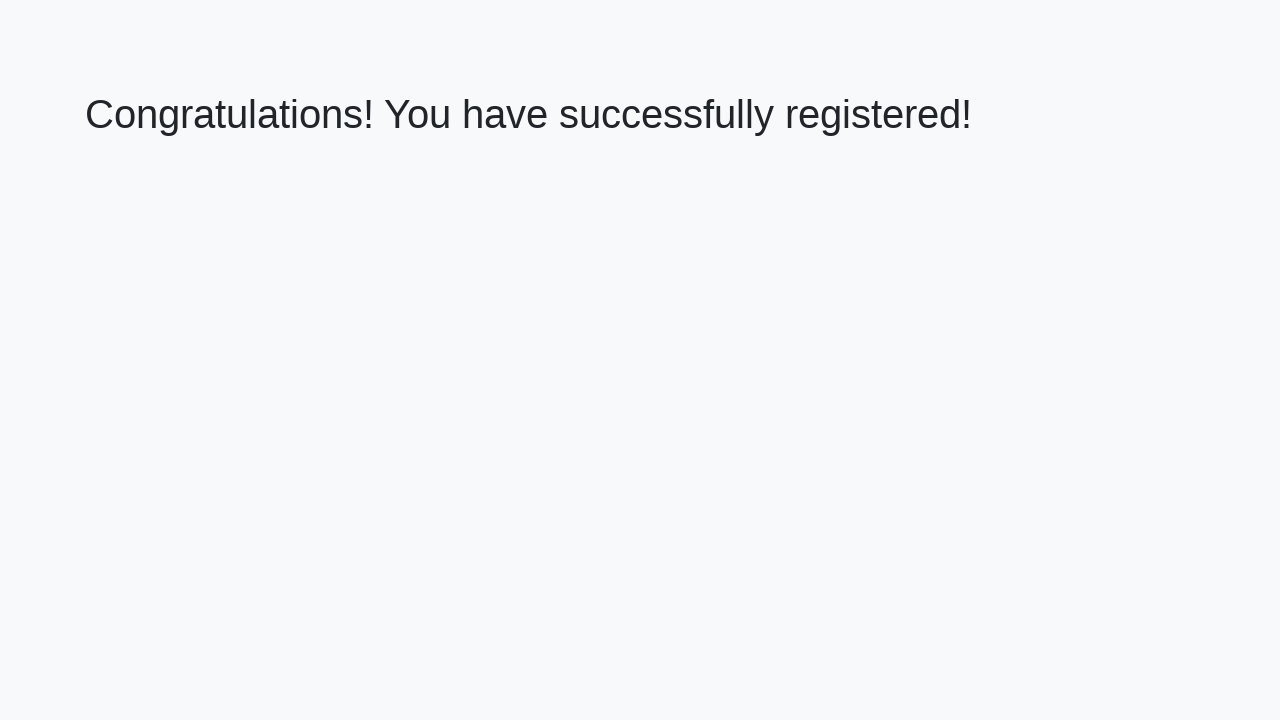

Retrieved success message text
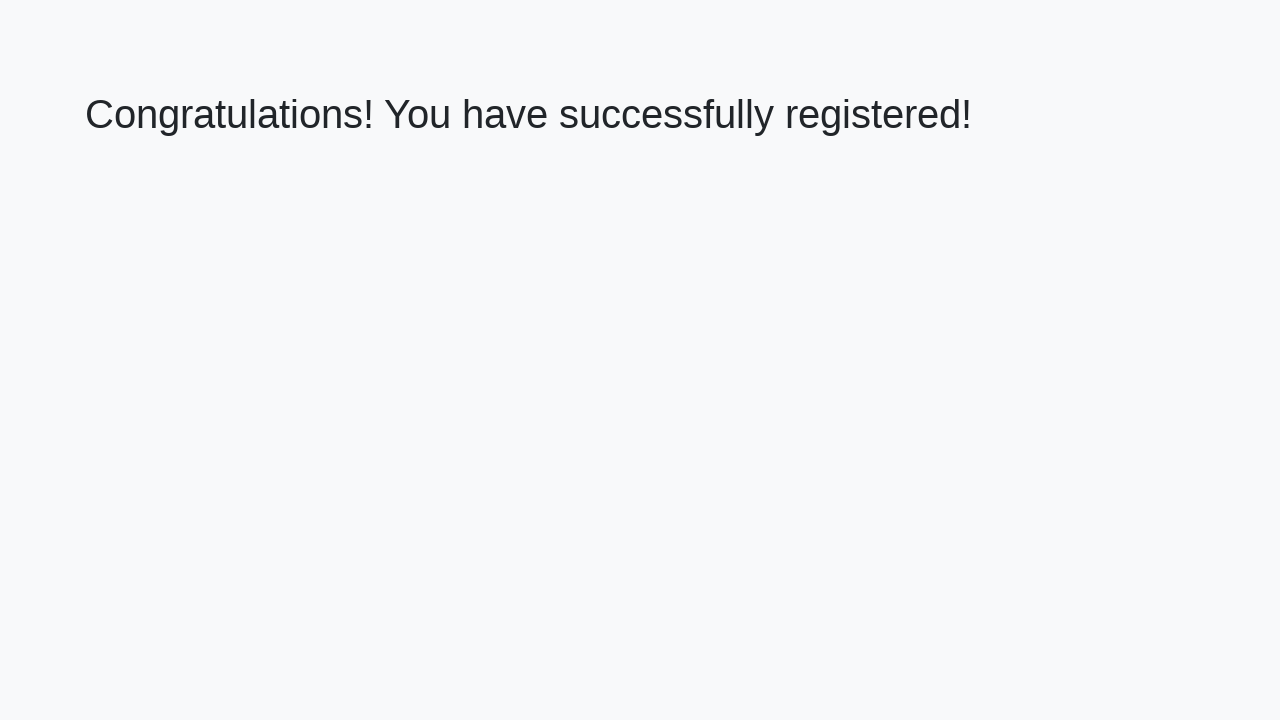

Verified success message matches expected text
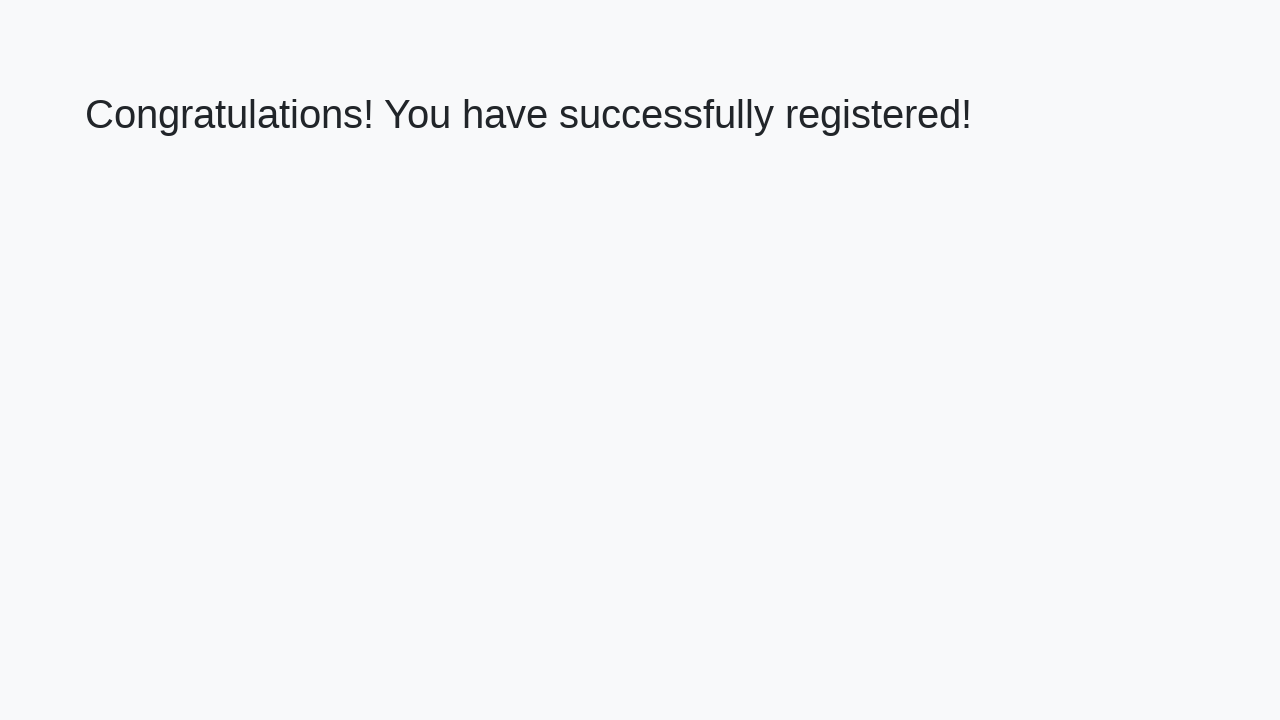

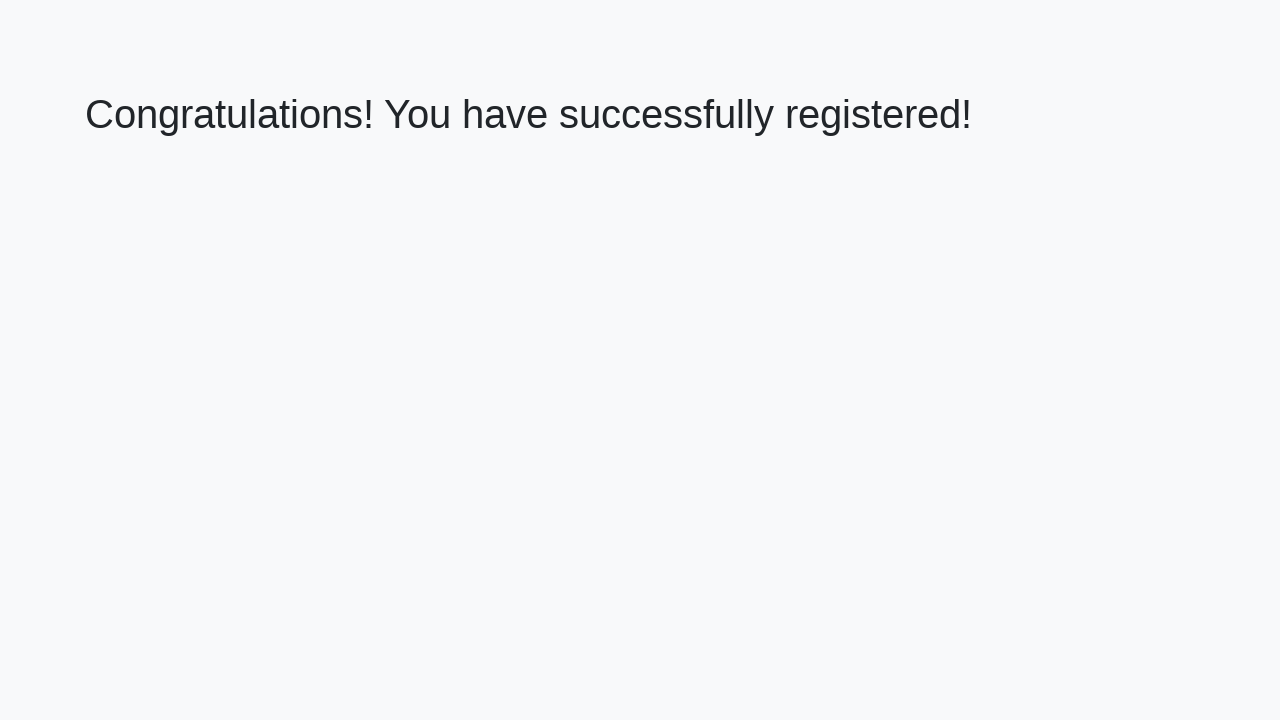